Tests the JPL Space image gallery by clicking the full image button to display a larger featured image in a lightbox/modal view.

Starting URL: https://data-class-jpl-space.s3.amazonaws.com/JPL_Space/index.html

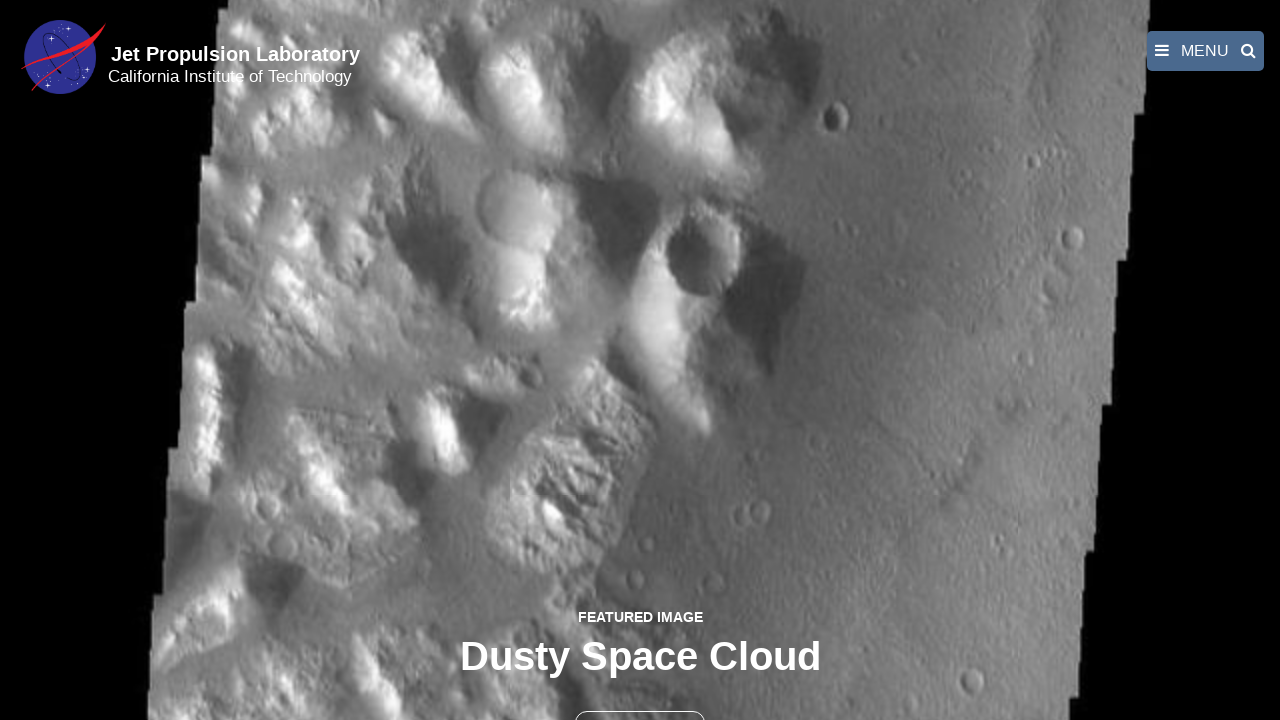

Clicked the full image button to open featured image in lightbox at (640, 699) on button >> nth=1
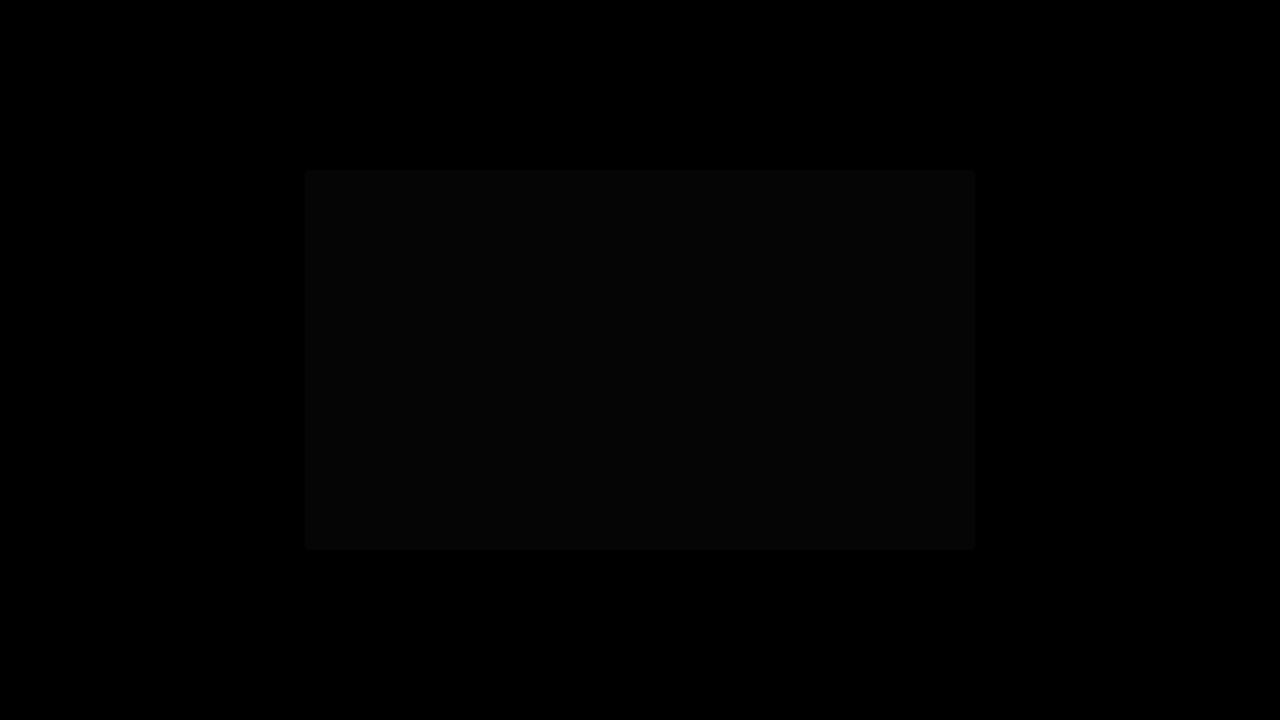

Featured image lightbox modal loaded successfully
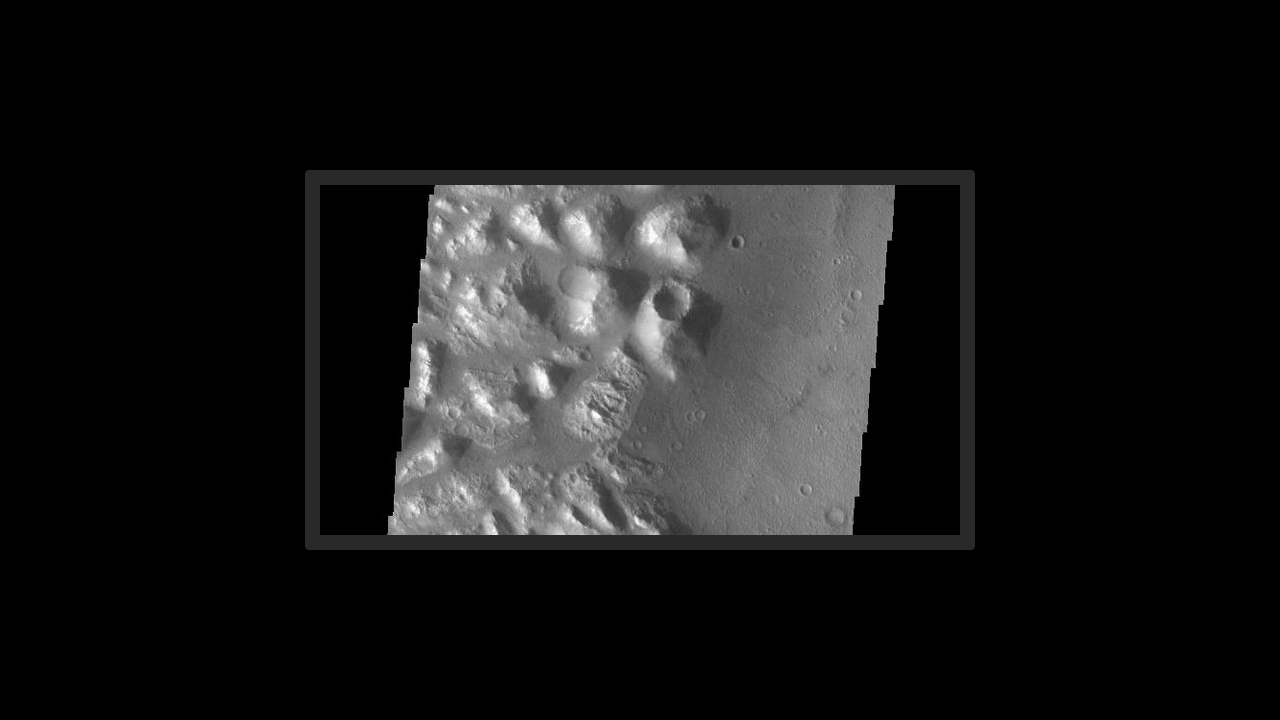

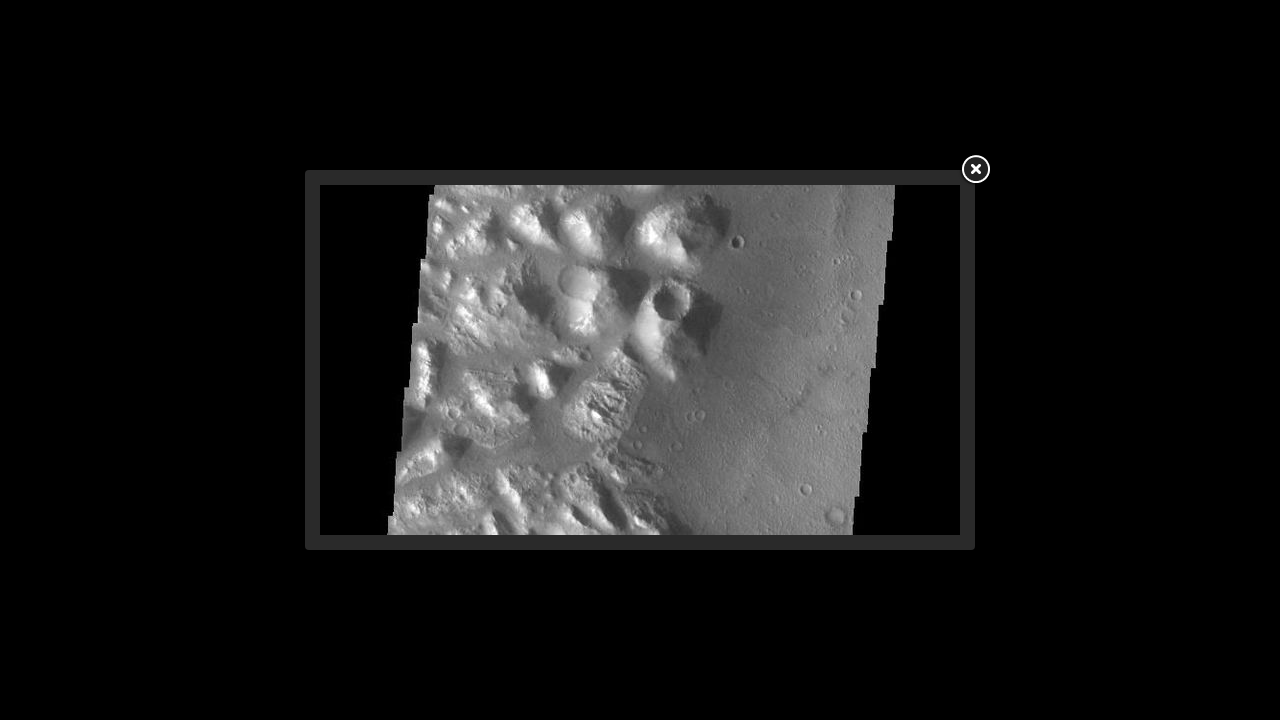